Navigates to a YouTube channel's videos page and clicks on a video thumbnail to play a video

Starting URL: https://www.youtube.com/c/DisguisedToast/videos

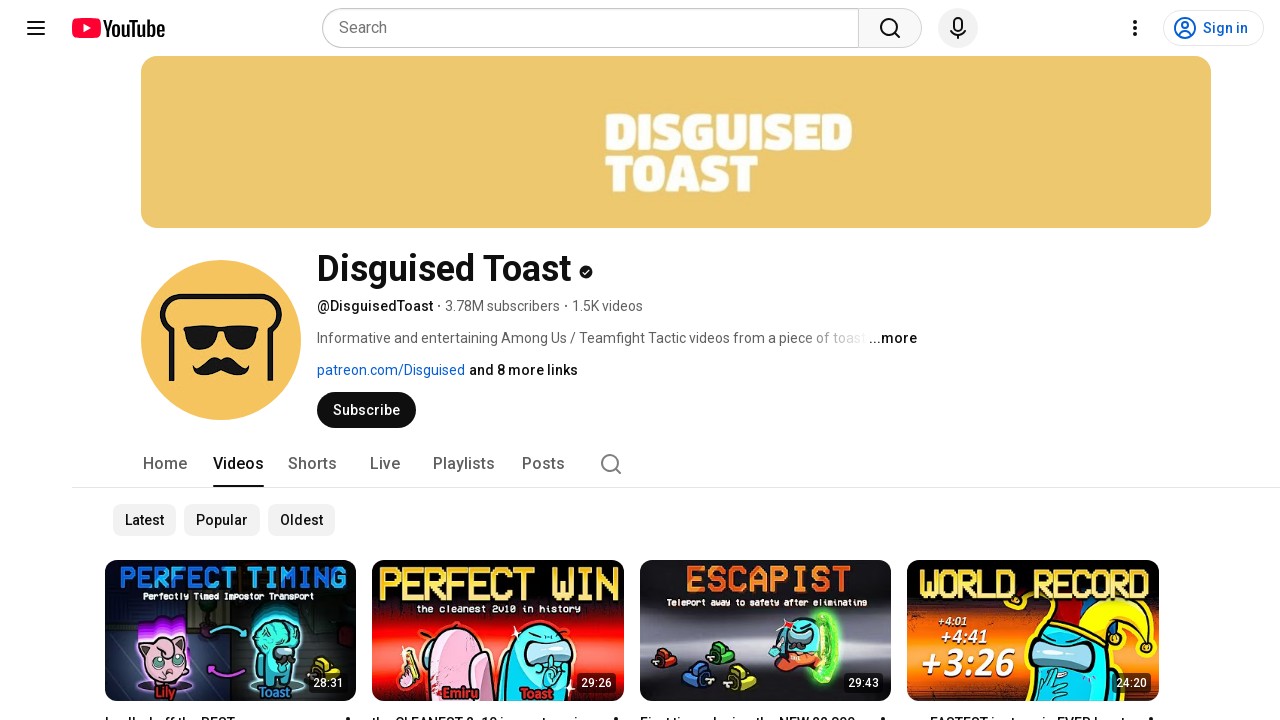

Navigated to DisguisedToast YouTube channel videos page
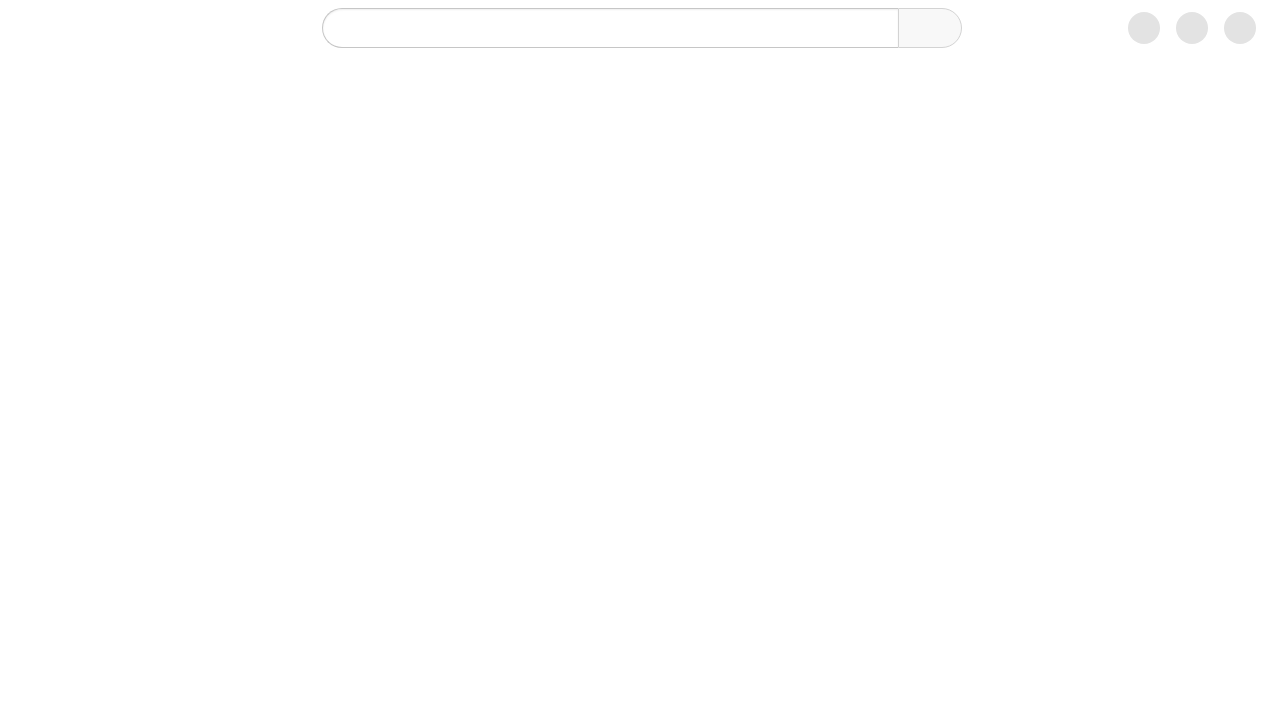

Clicked on first video thumbnail to play video at (231, 631) on xpath=//*[@id="thumbnail"]
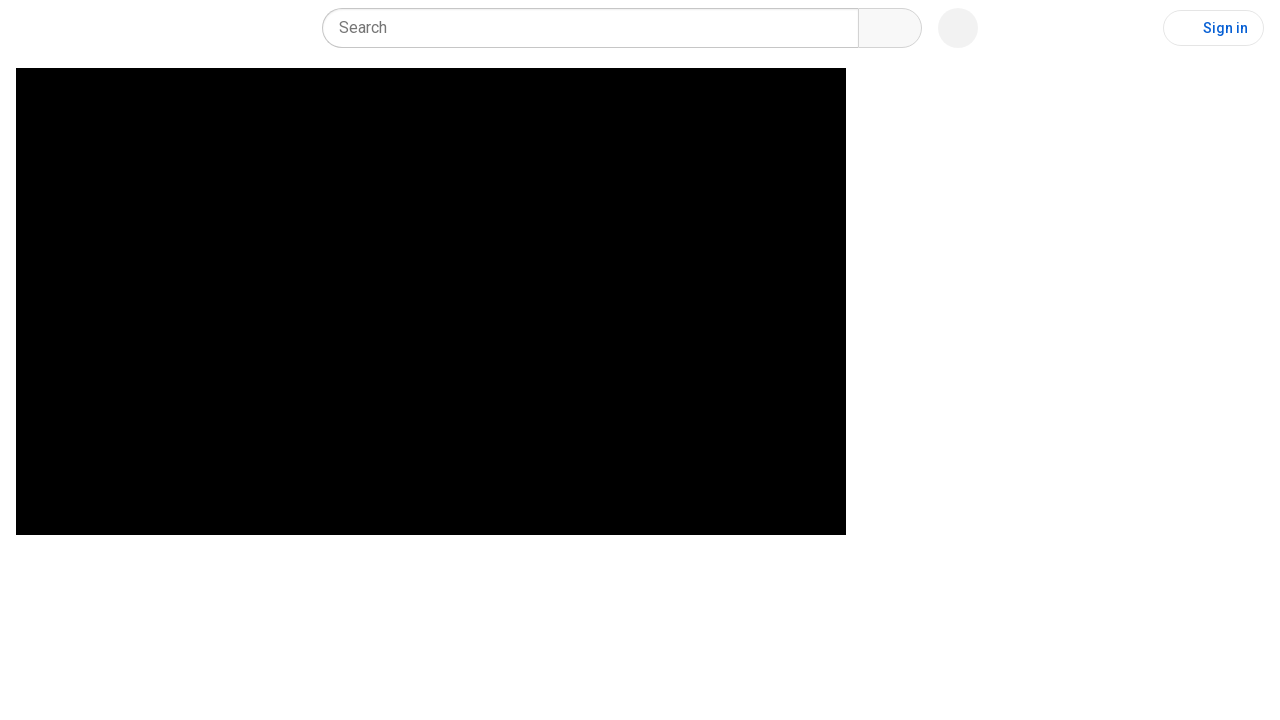

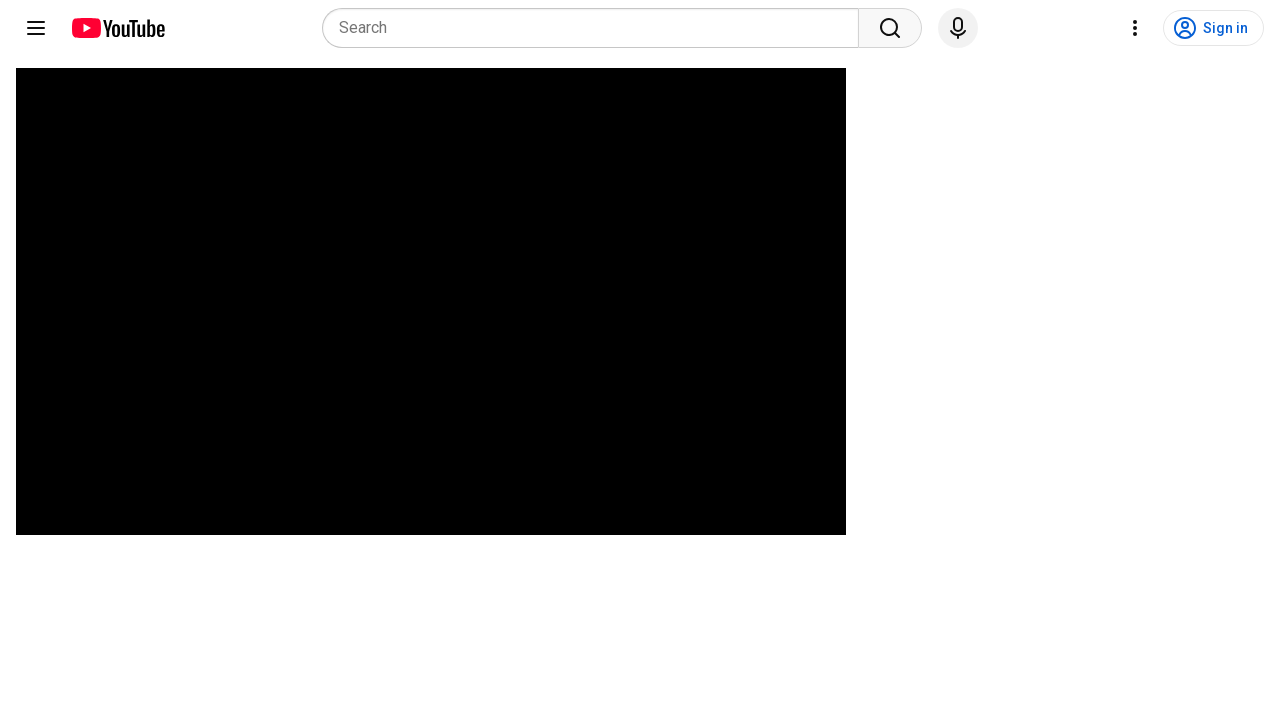